Tests selecting an option from a dropdown list by iterating through options and clicking the one with matching text, then verifying the selection.

Starting URL: https://the-internet.herokuapp.com/dropdown

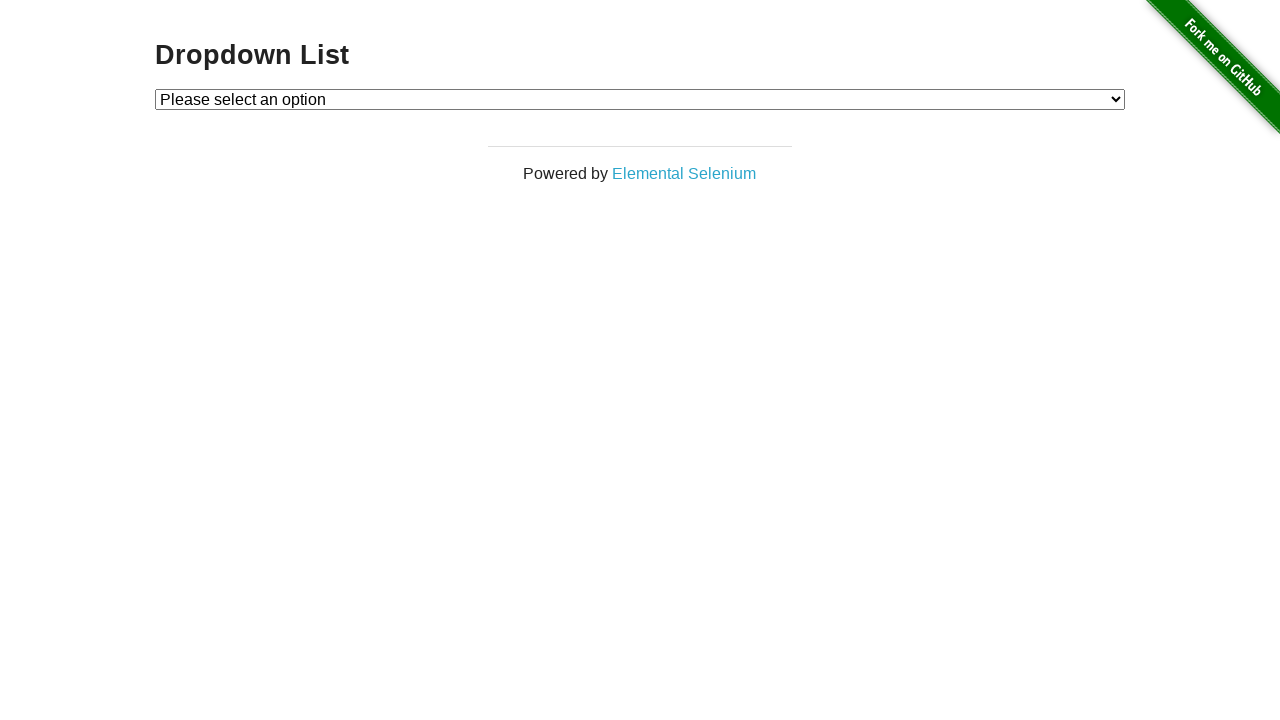

Located dropdown element with id 'dropdown'
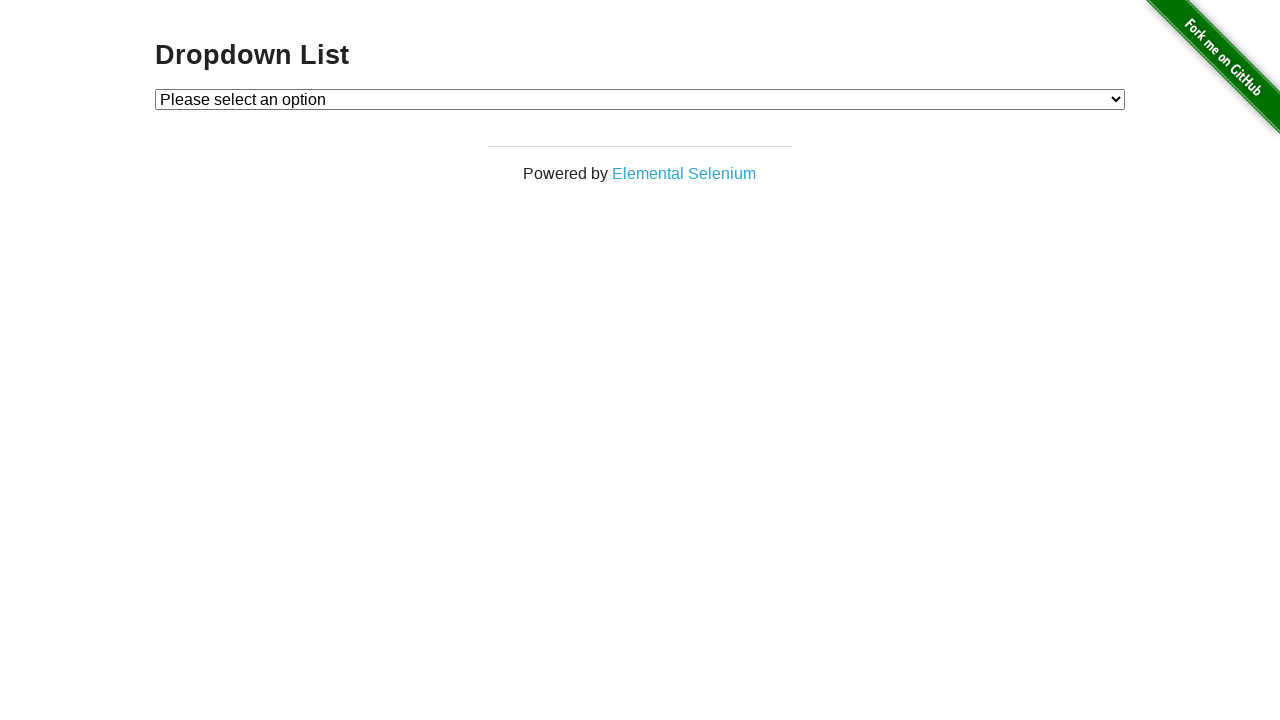

Selected 'Option 1' from dropdown on #dropdown
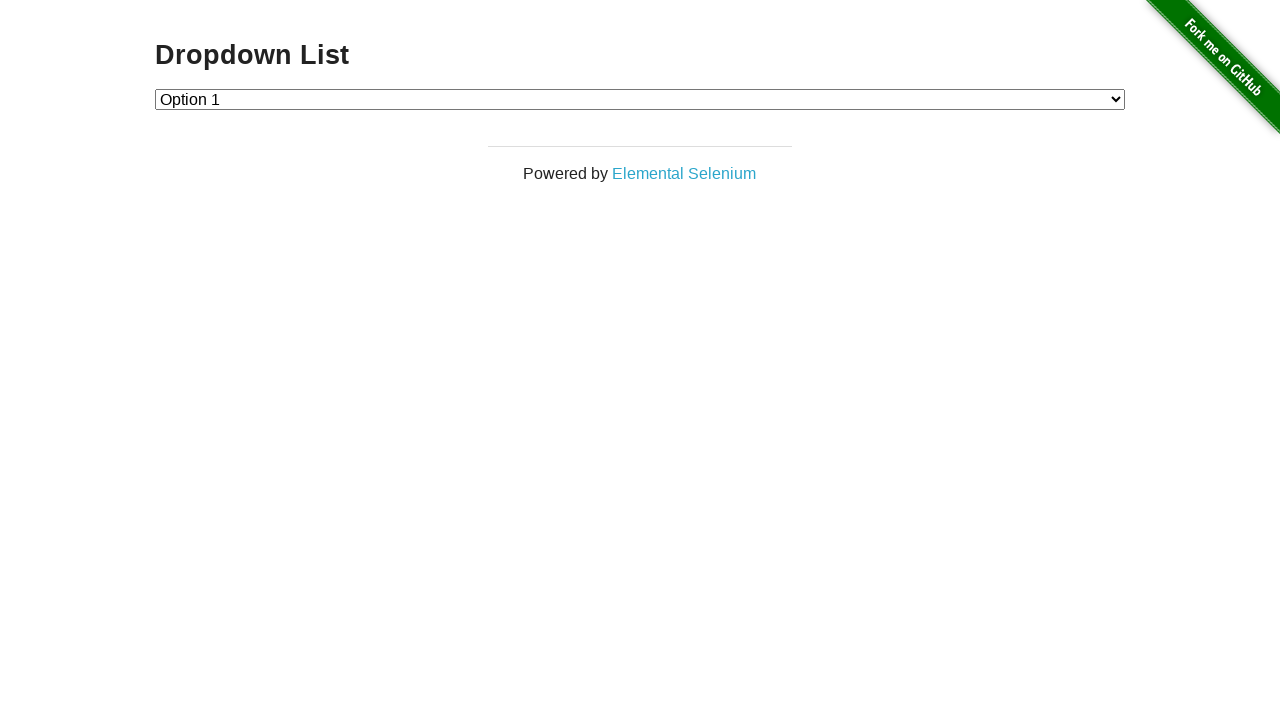

Retrieved selected dropdown value
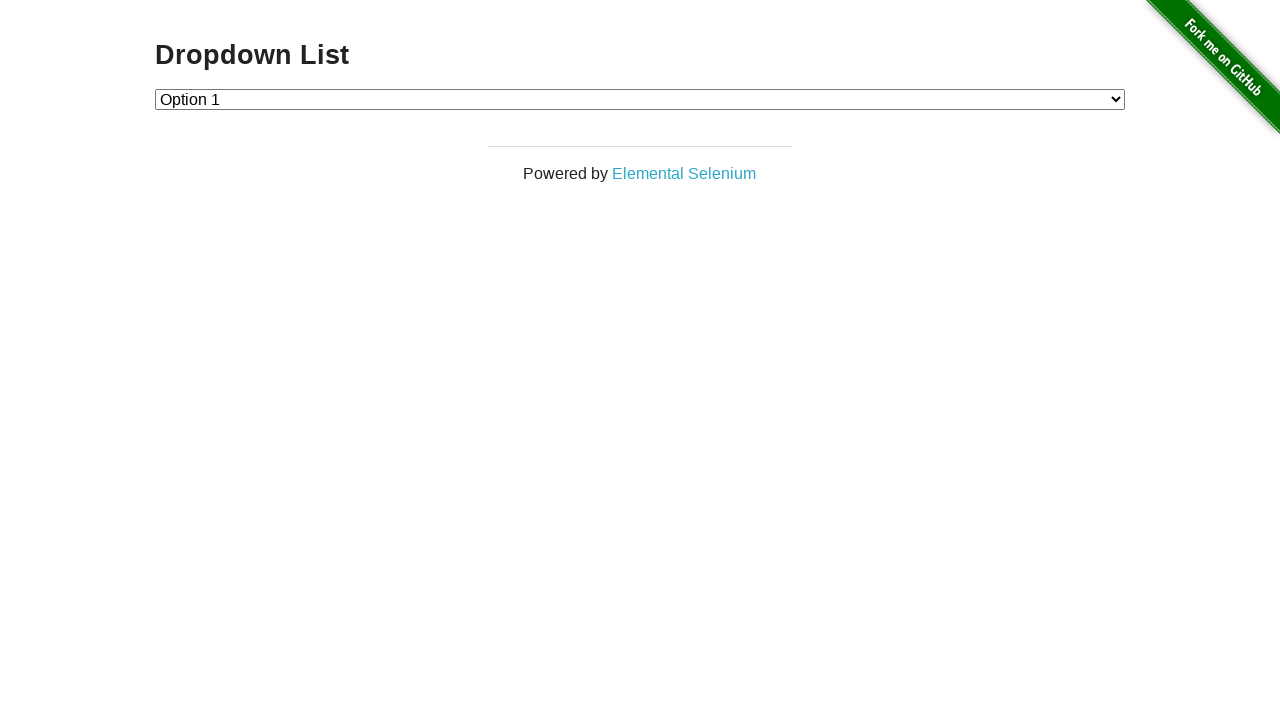

Verified that dropdown value equals '1'
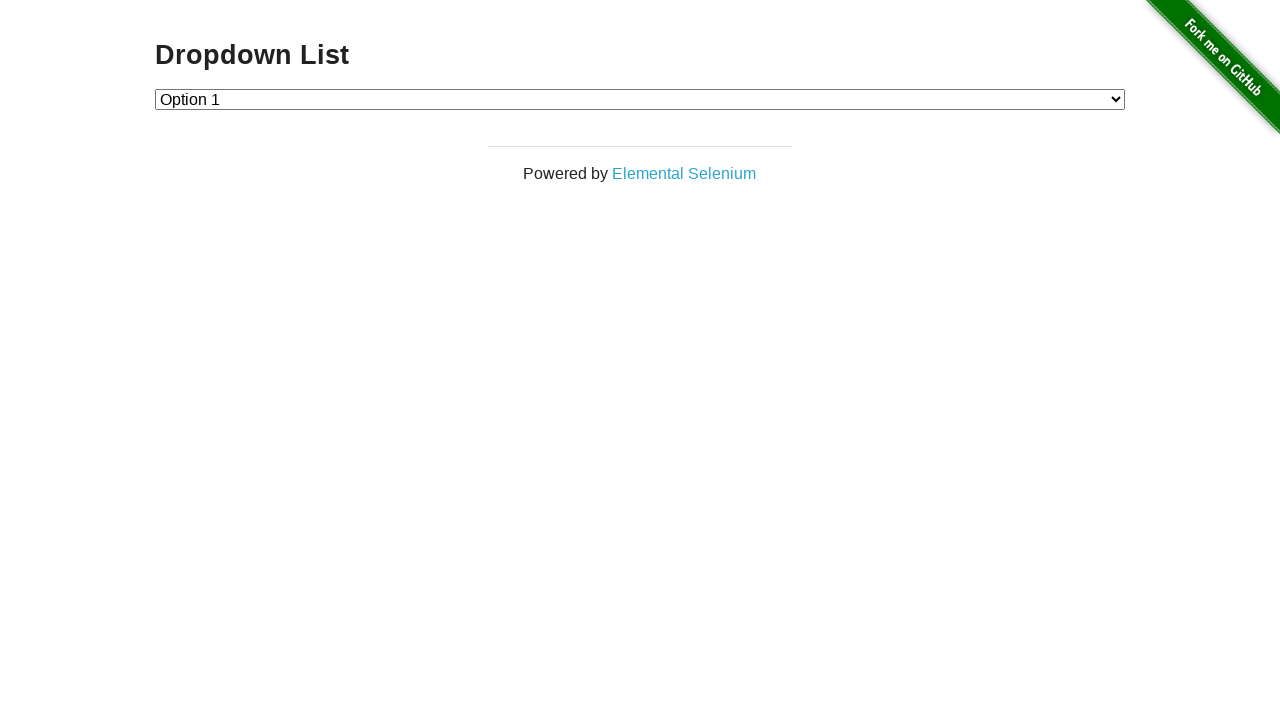

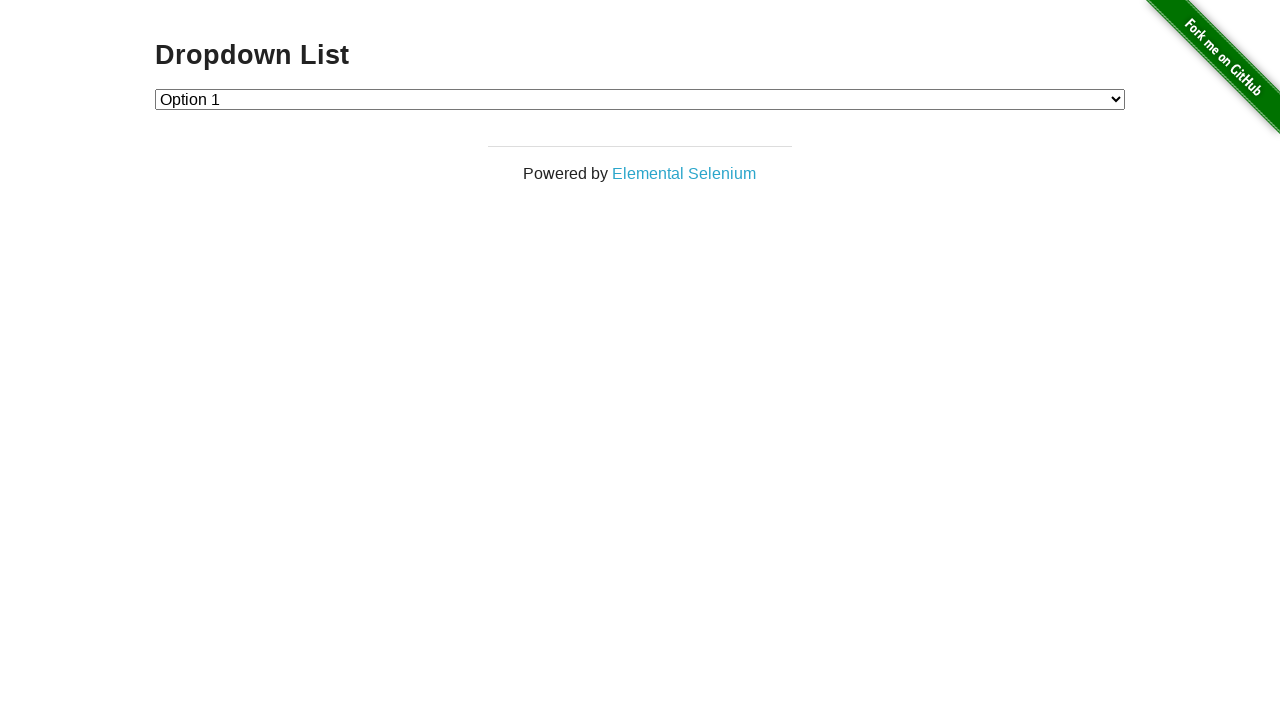